Tests partial page scrolling by performing page down and page up actions on the Freshworks website

Starting URL: https://www.freshworks.com/

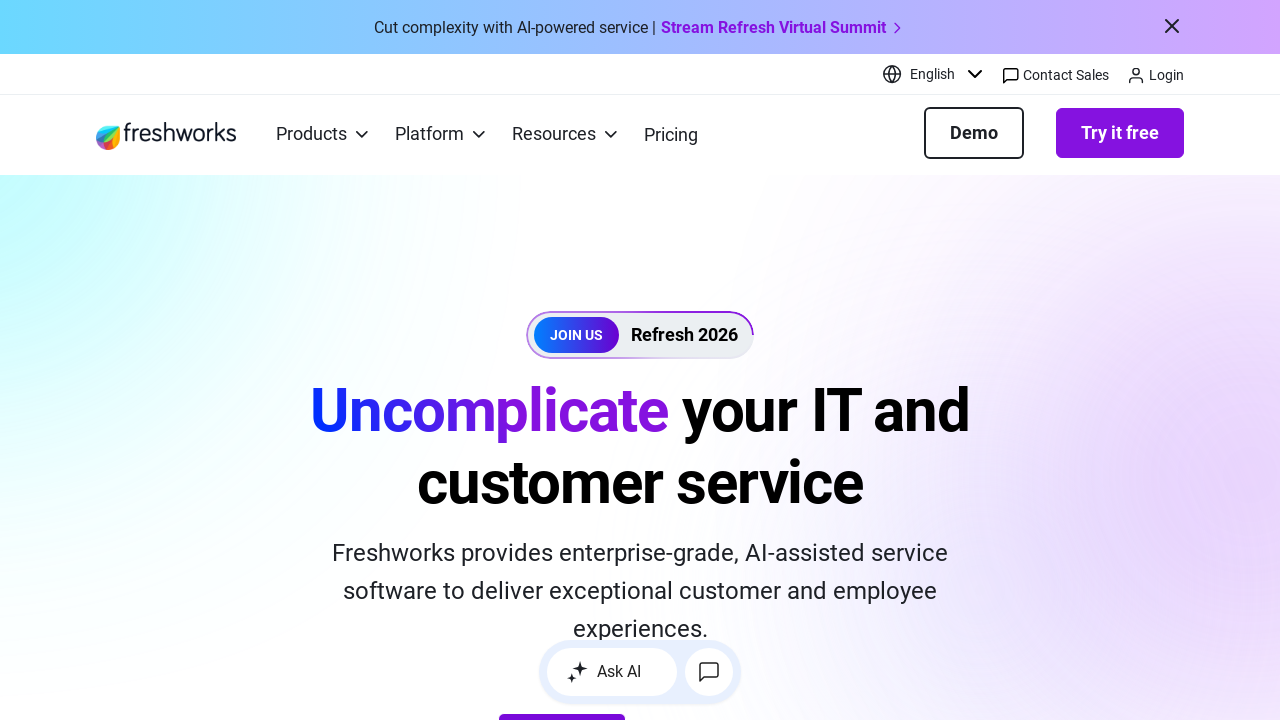

Pressed PageDown to scroll down the Freshworks website
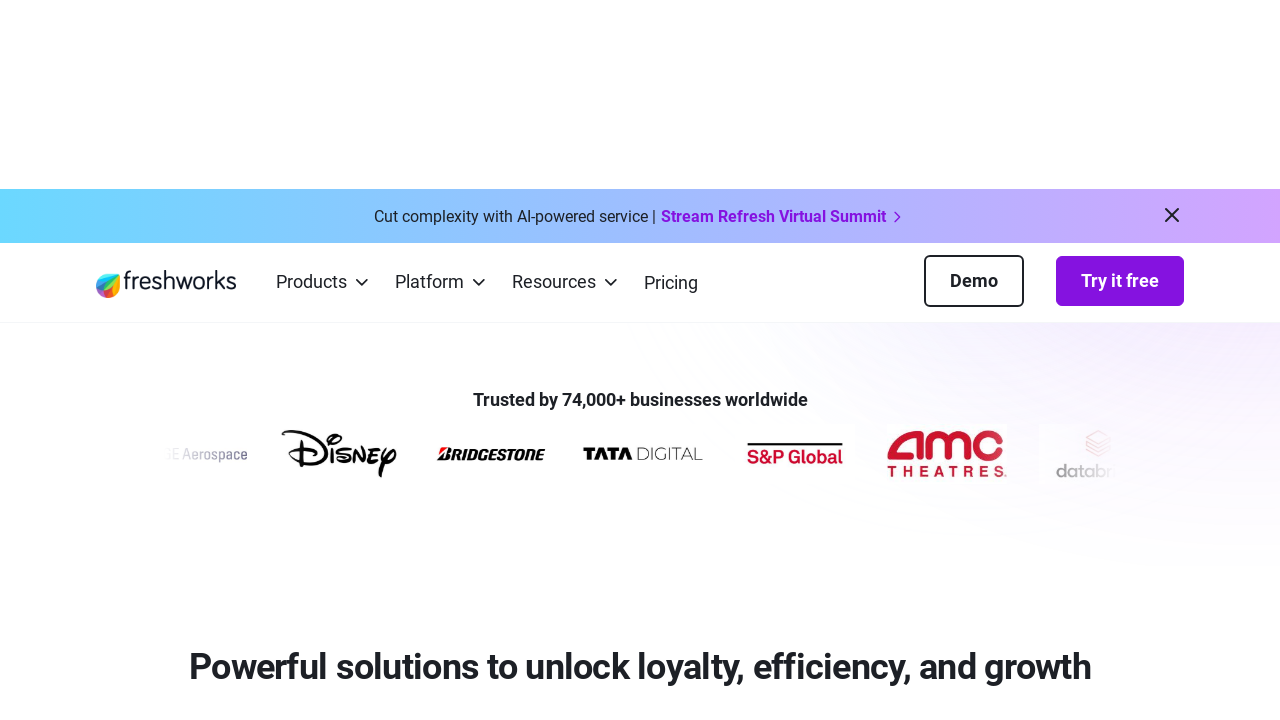

Waited 1 second for scroll animation to complete
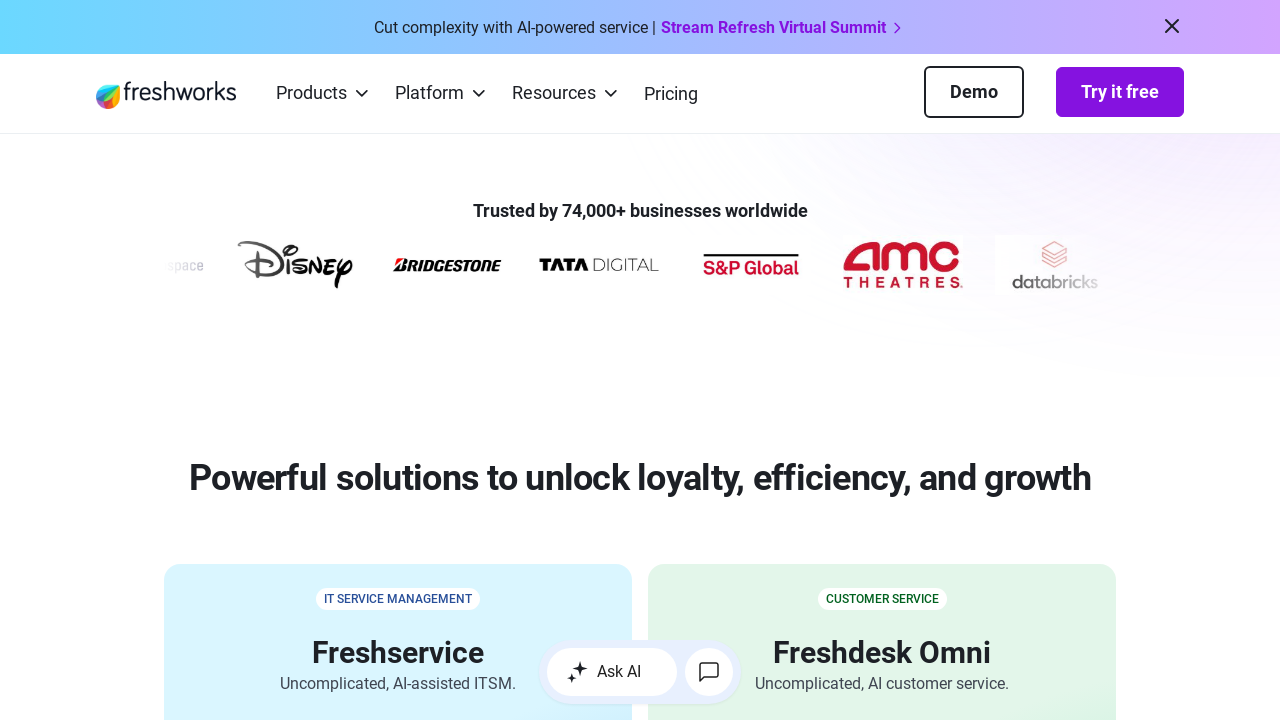

Pressed PageUp to scroll back up the Freshworks website
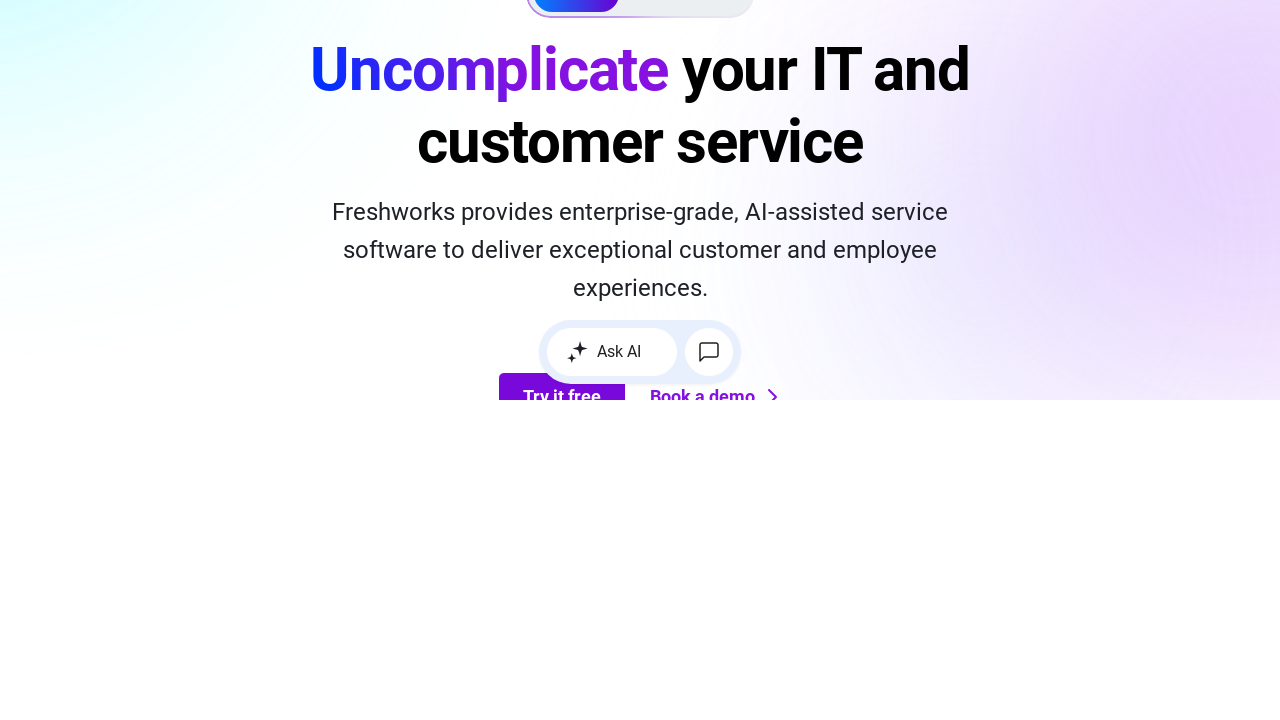

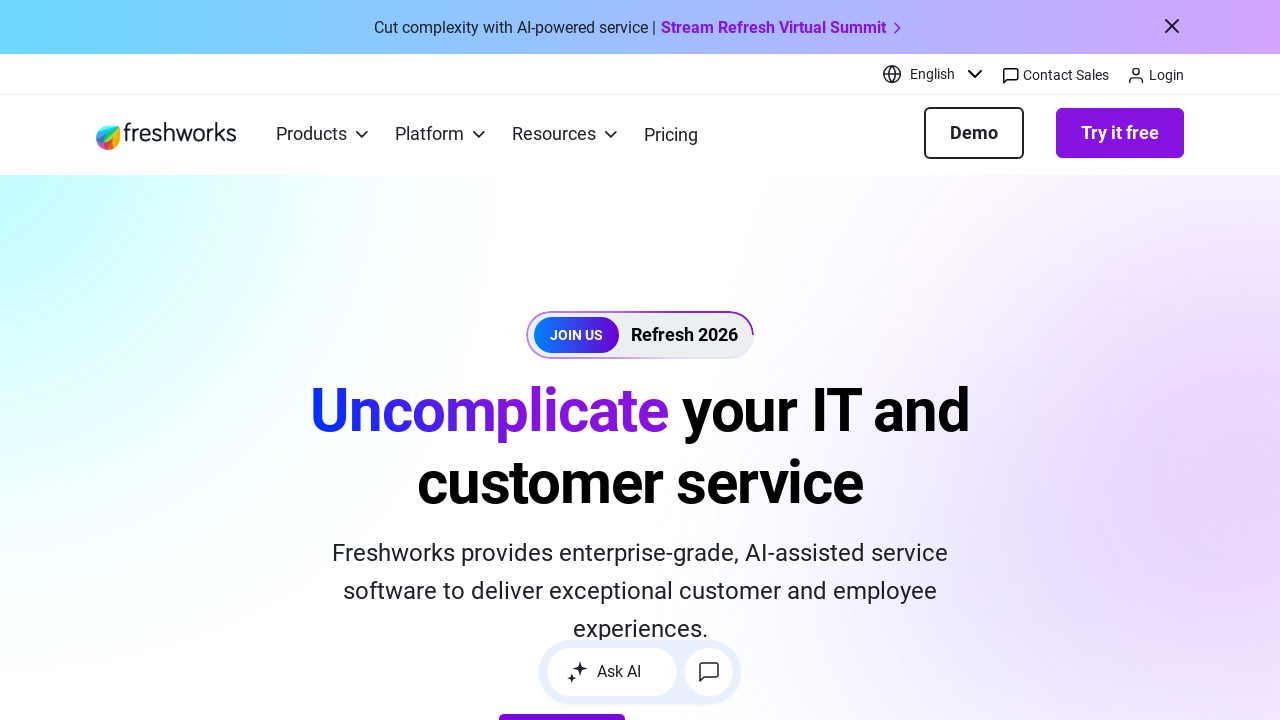